Uses Ctrl+click to select multiple non-consecutive items in a grid

Starting URL: https://jqueryui.com/resources/demos/selectable/display-grid.html

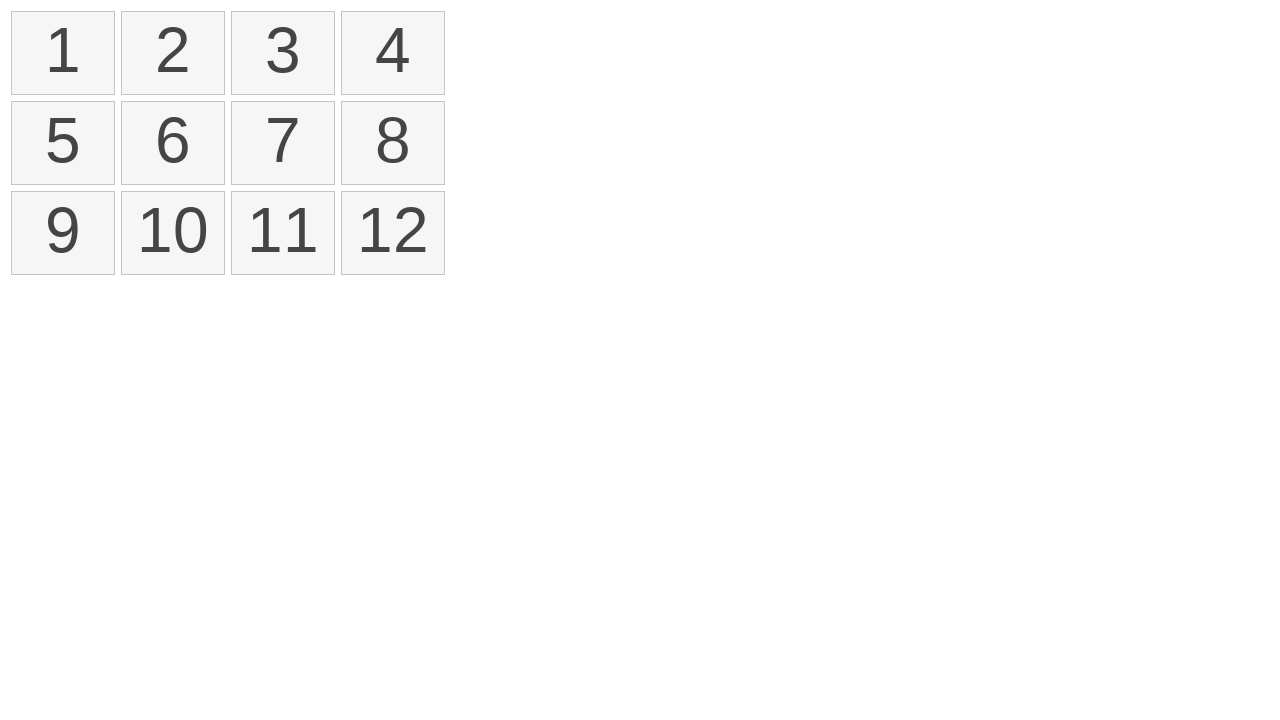

Ctrl+clicked item '1' in the grid at (63, 53) on //li[text()='1']
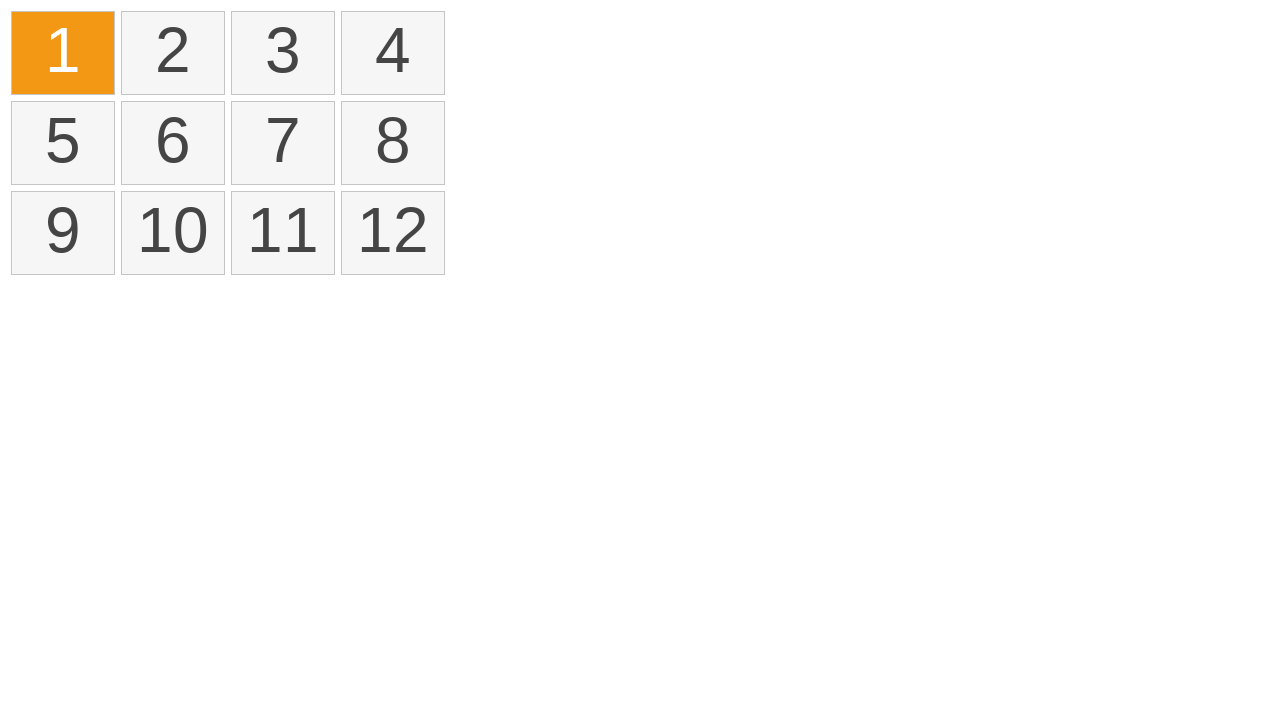

Ctrl+clicked item '3' in the grid at (283, 53) on //li[text()='3']
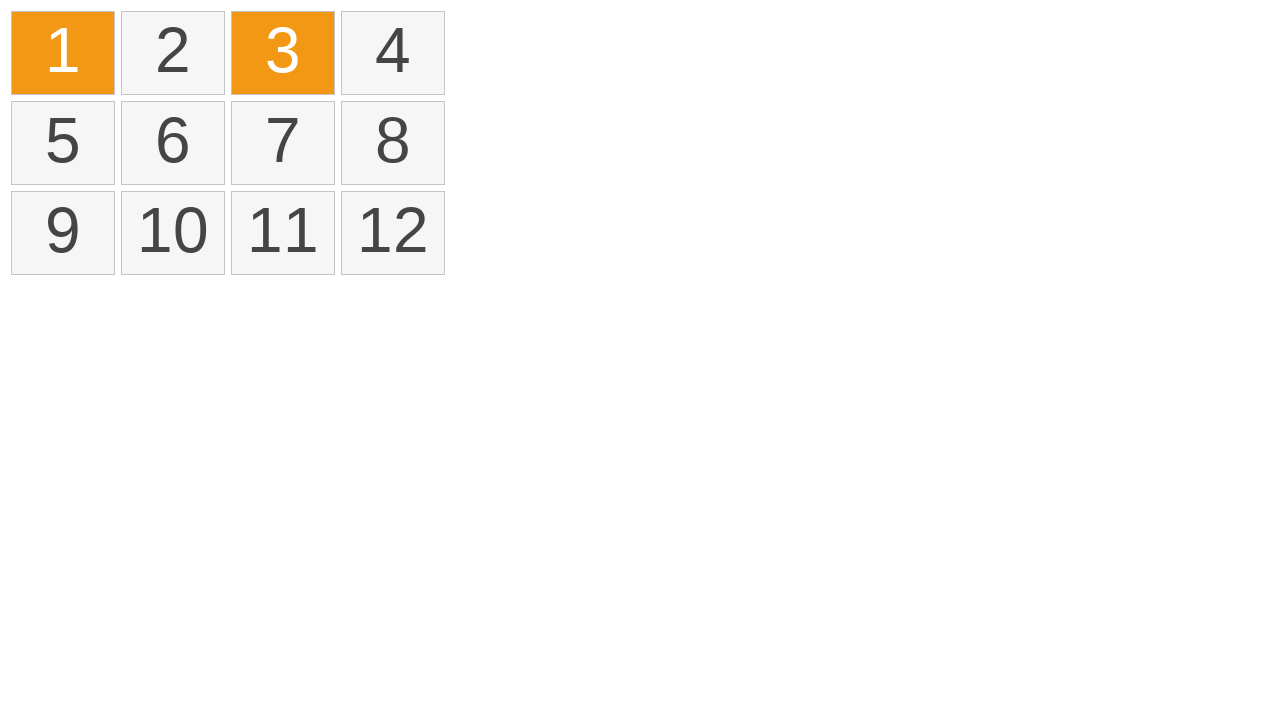

Ctrl+clicked item '6' in the grid at (173, 143) on //li[text()='6']
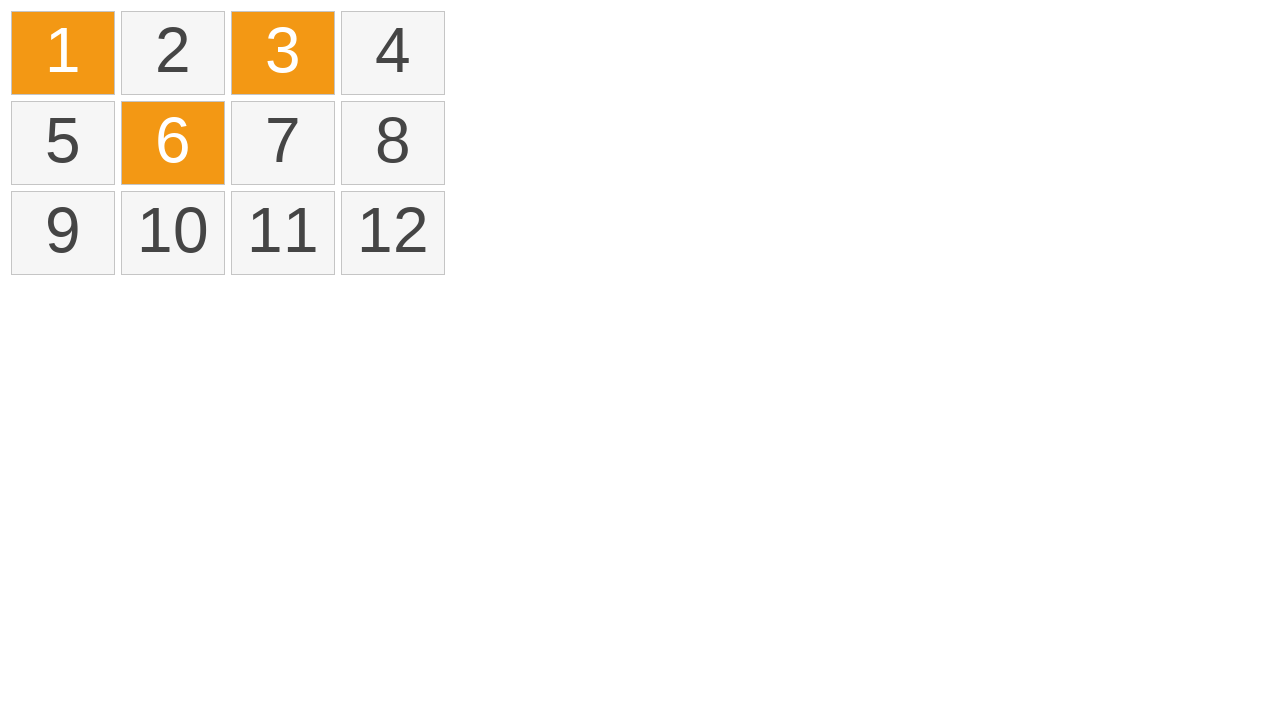

Ctrl+clicked item '8' in the grid at (393, 143) on //li[text()='8']
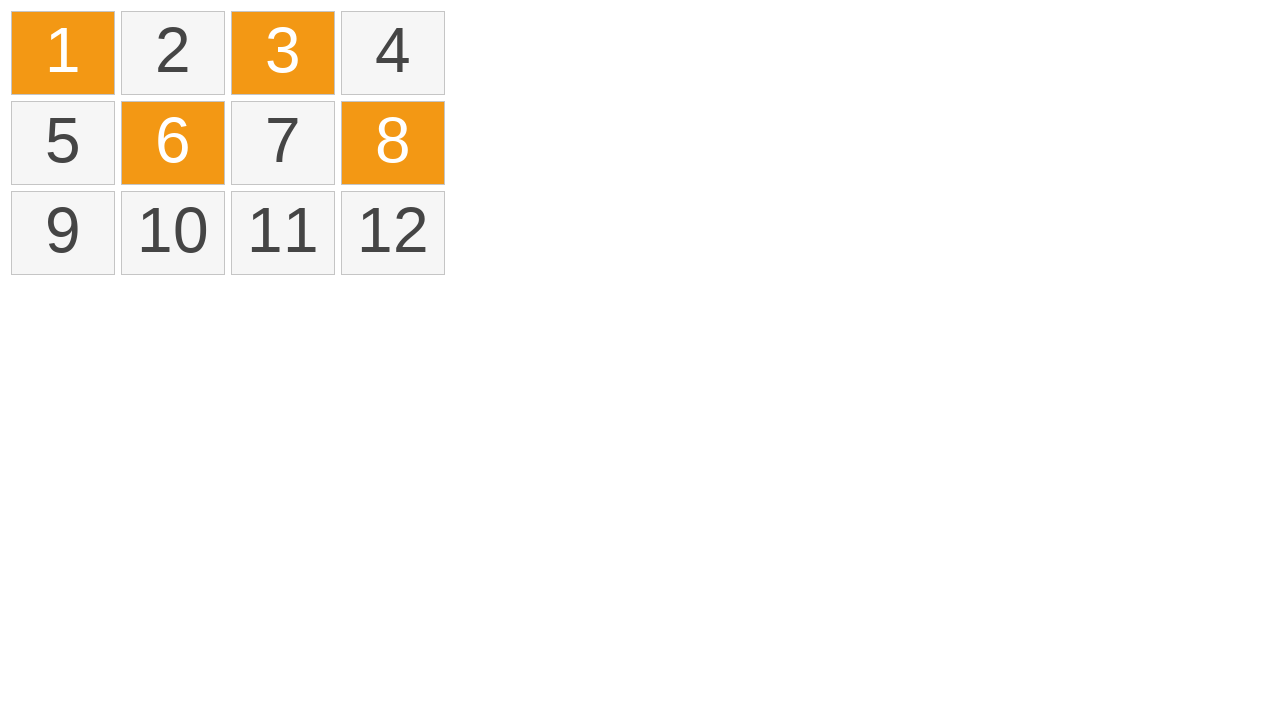

Located all selected items in the grid
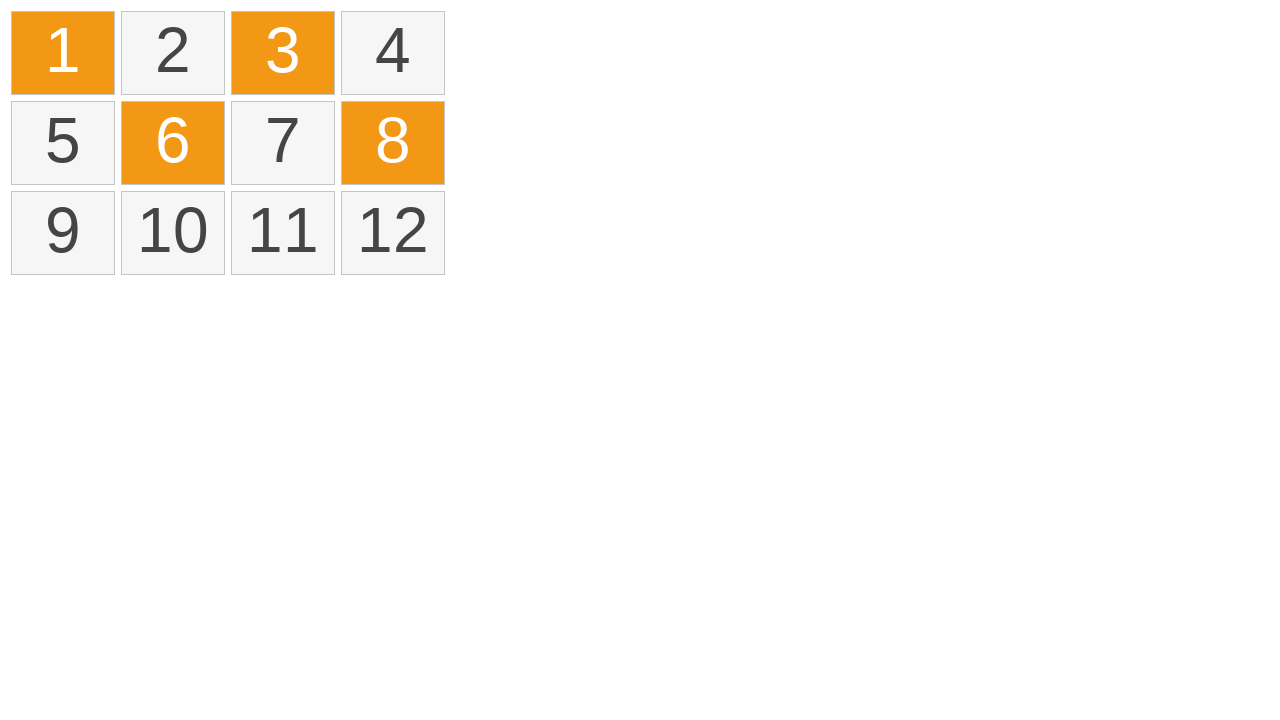

Verified that exactly 4 items are selected
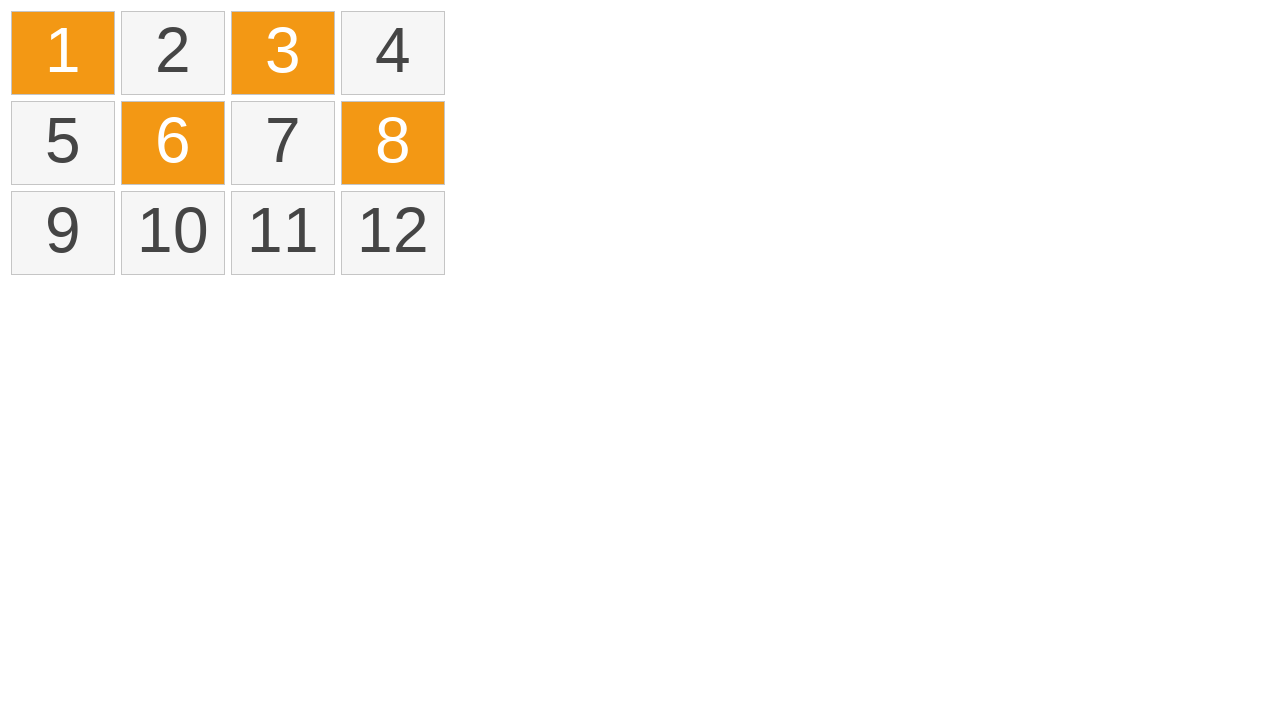

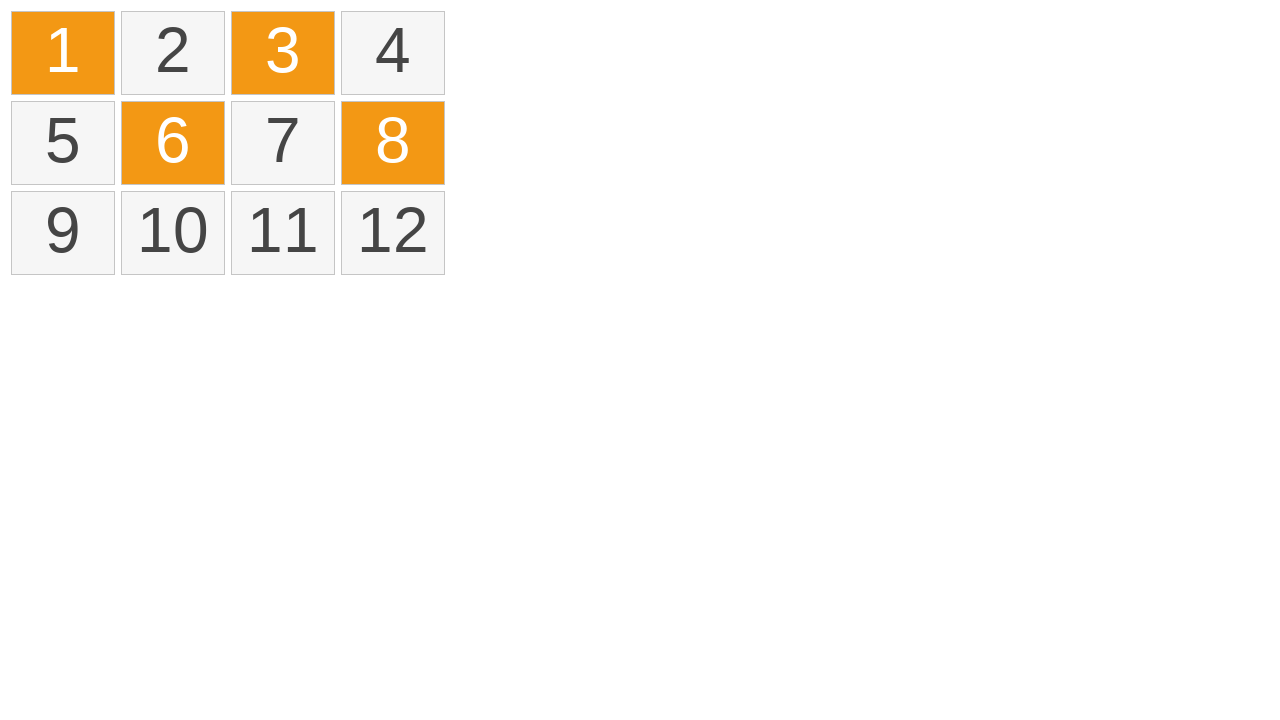